Tests drag and drop functionality by dragging an element and dropping it onto a target element on a test automation practice page

Starting URL: https://testautomationpractice.blogspot.com/

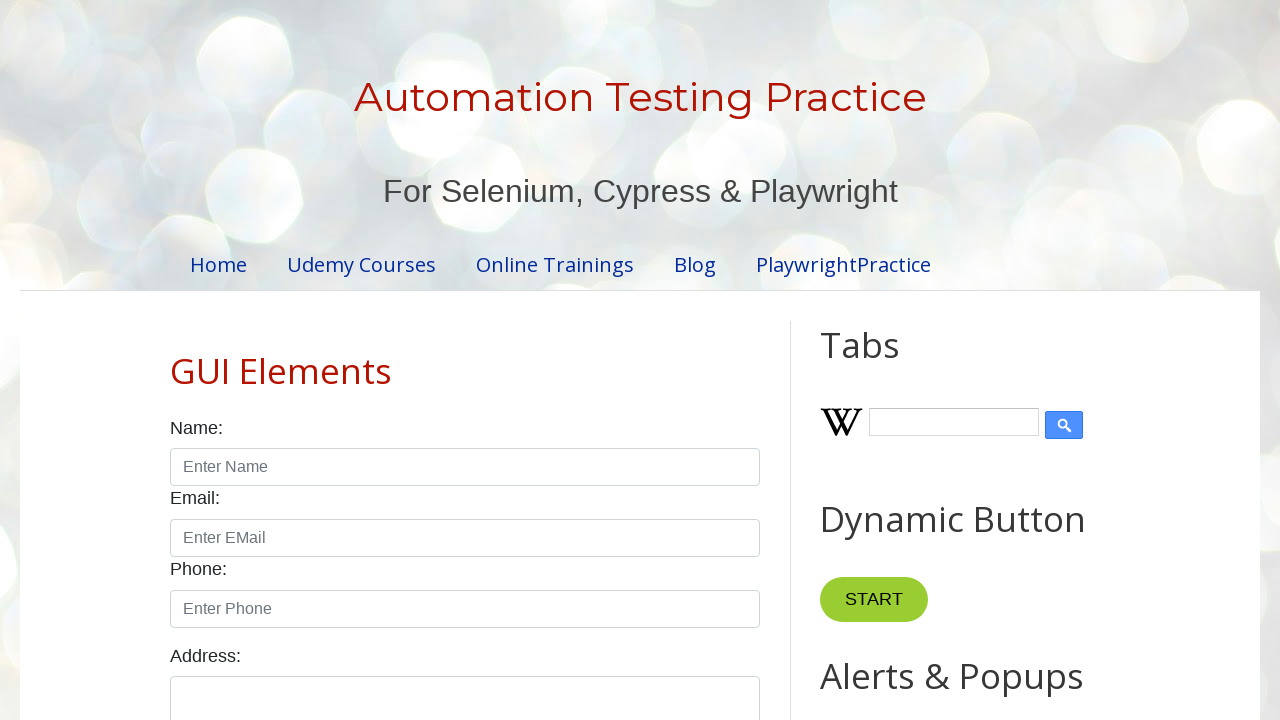

Located the draggable element
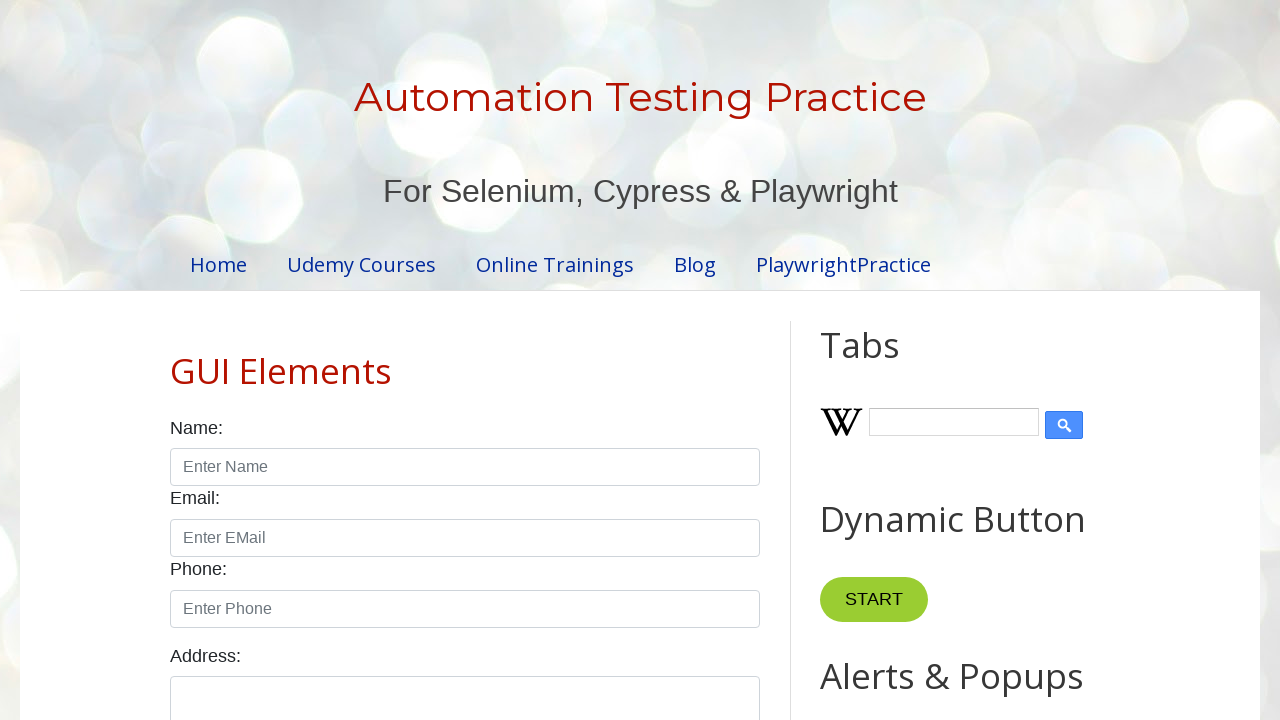

Located the droppable target element
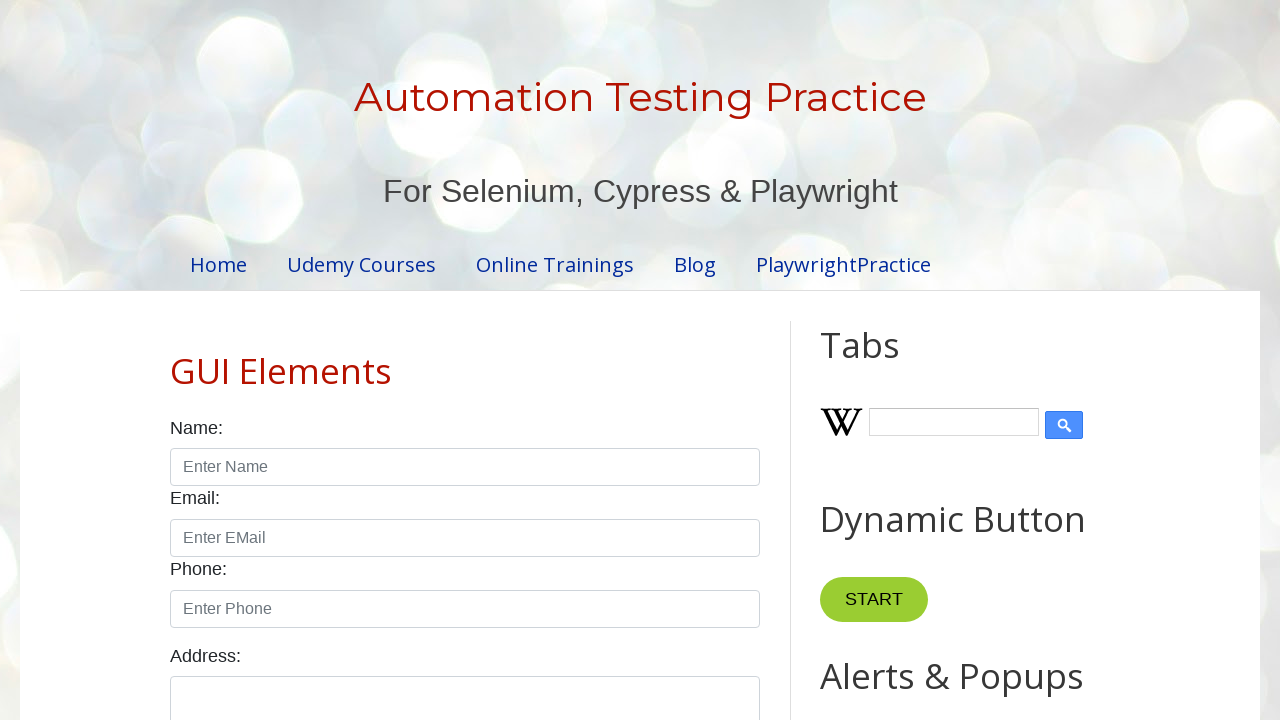

Dragged element and dropped it onto the target element at (1015, 386)
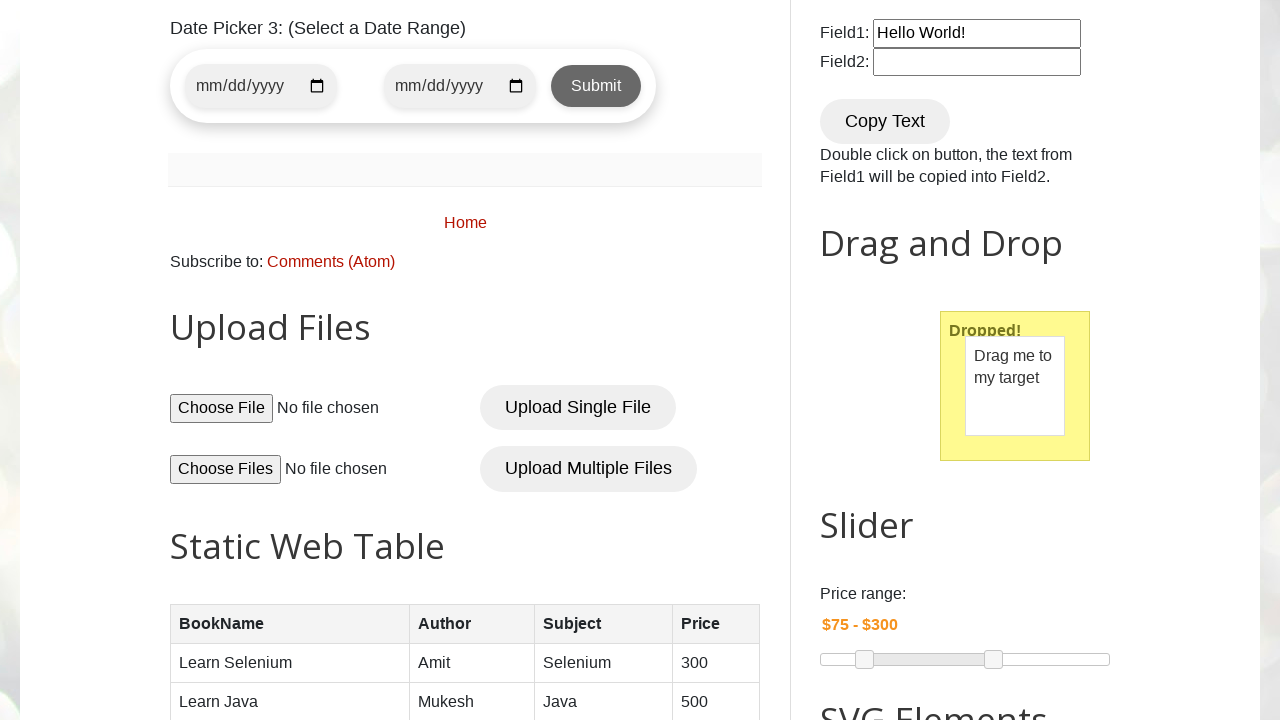

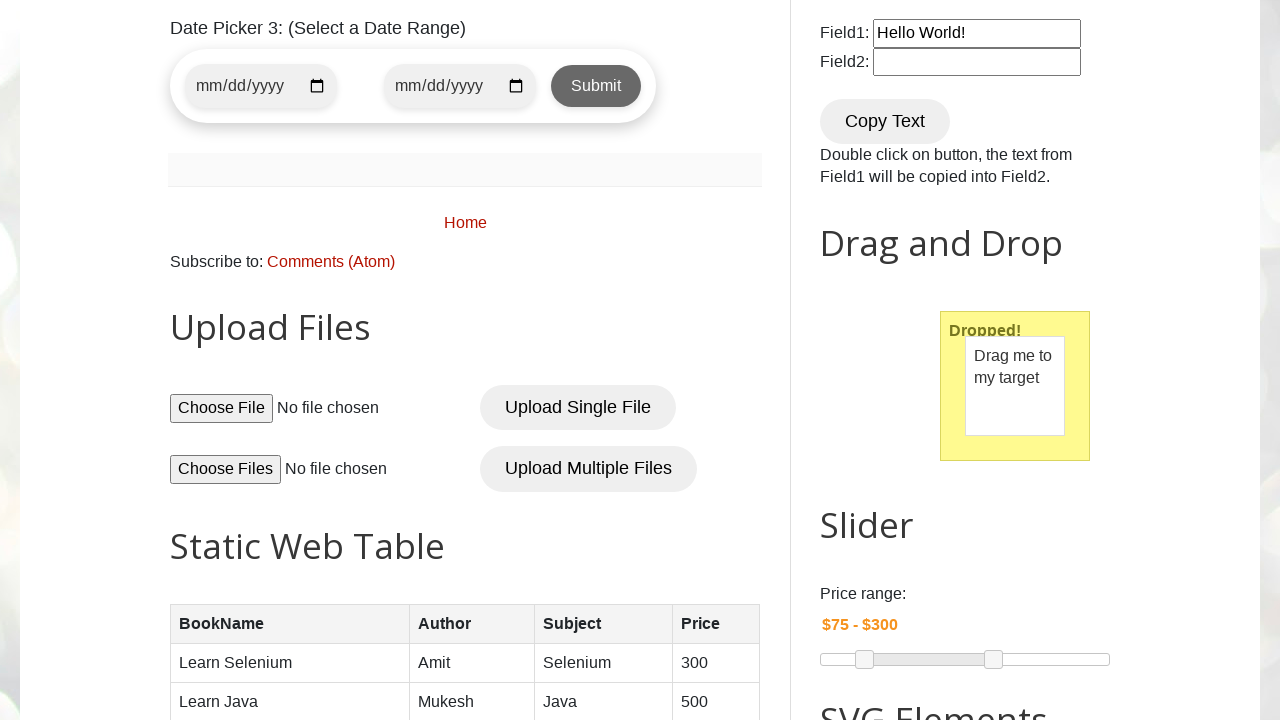